Tests multi-select dropdown functionality by selecting multiple car options (Volvo, Swift, Hyundai, Audi) and then deselecting one option by index to verify the deselectByIndex command works correctly.

Starting URL: http://omayo.blogspot.com/

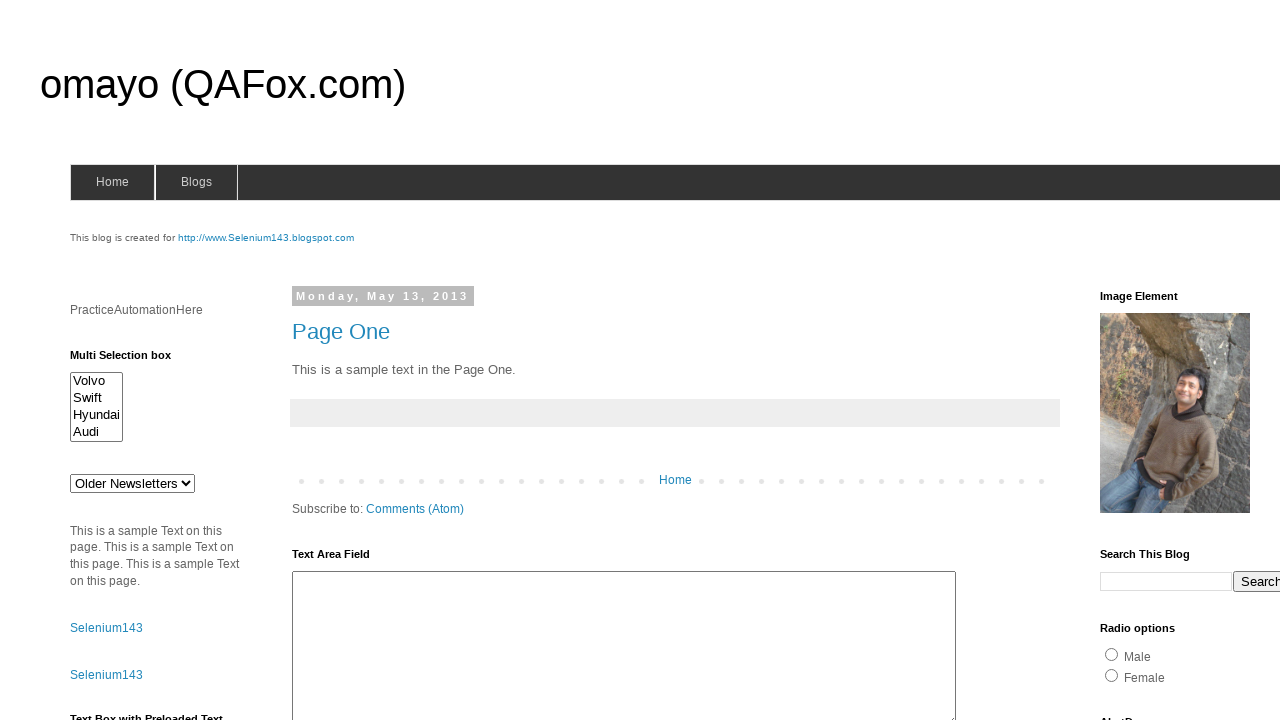

Waited for multi-select dropdown element to be visible
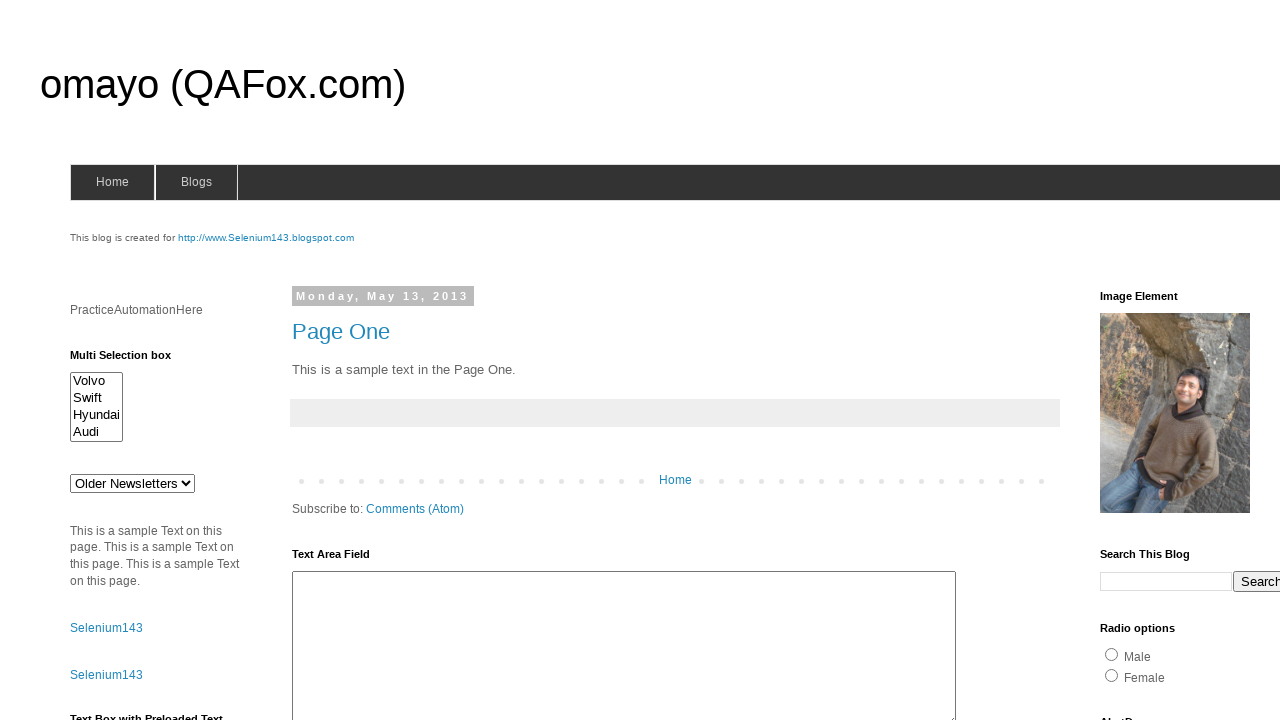

Selected 'Volvo' option from multi-select dropdown on #multiselect1
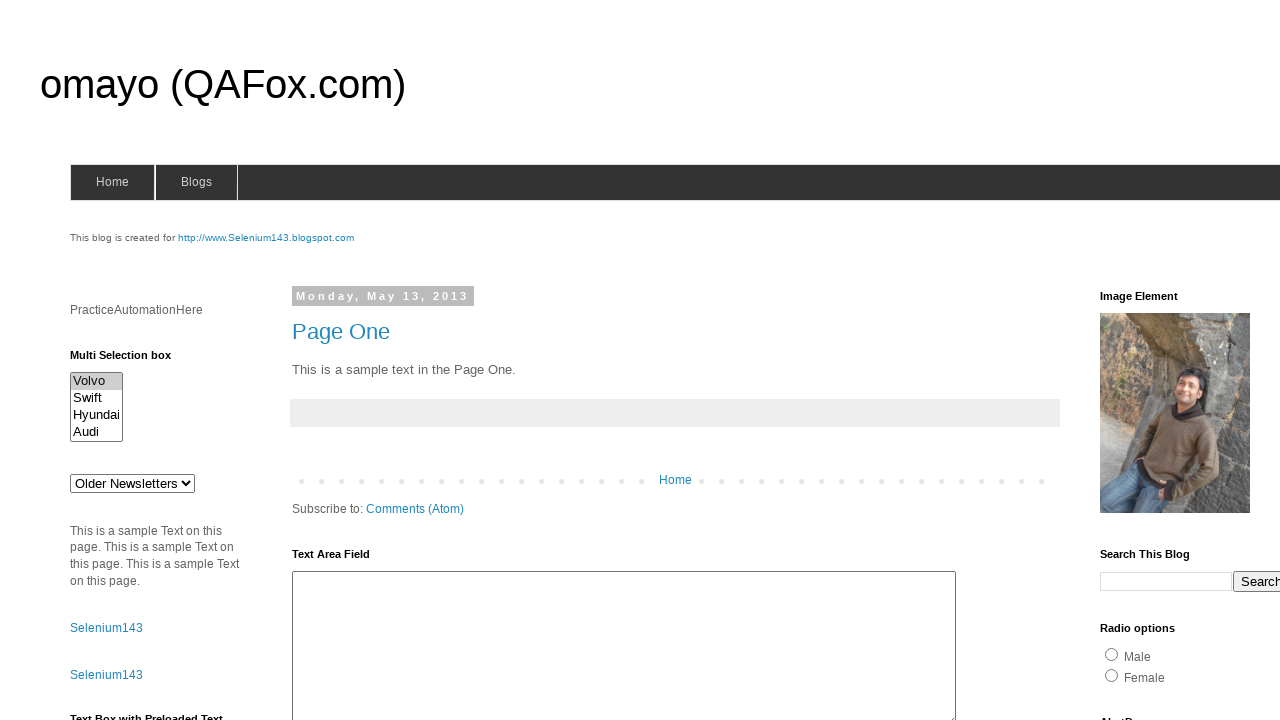

Selected 'Volvo' and 'Swift' options from multi-select dropdown on #multiselect1
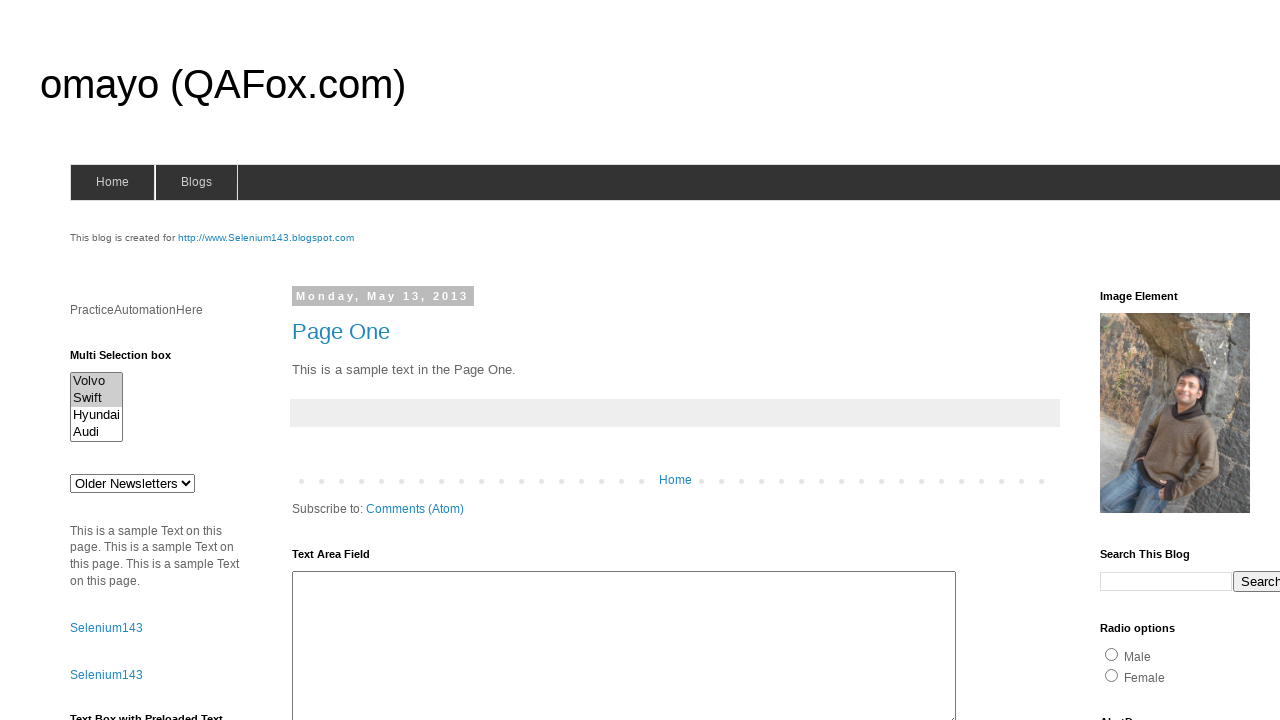

Selected 'Volvo', 'Swift', and 'Hyundai' options from multi-select dropdown on #multiselect1
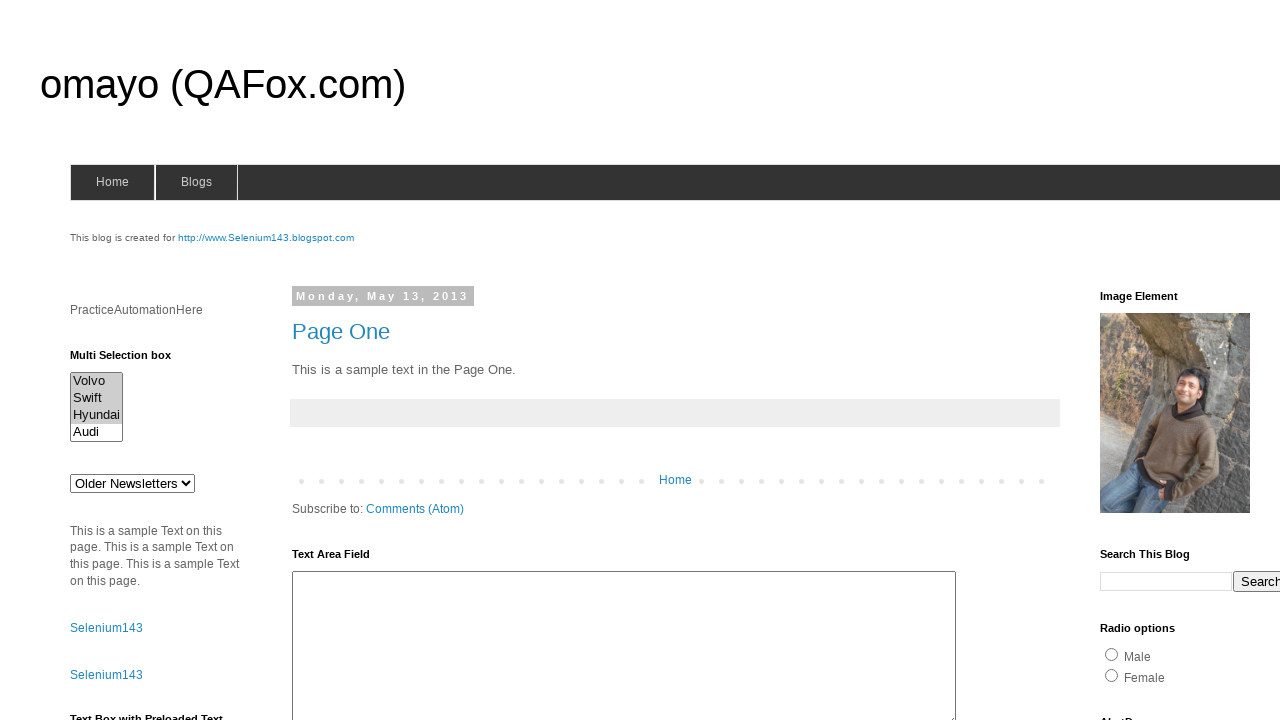

Selected all four options: 'Volvo', 'Swift', 'Hyundai', and 'Audi' from multi-select dropdown on #multiselect1
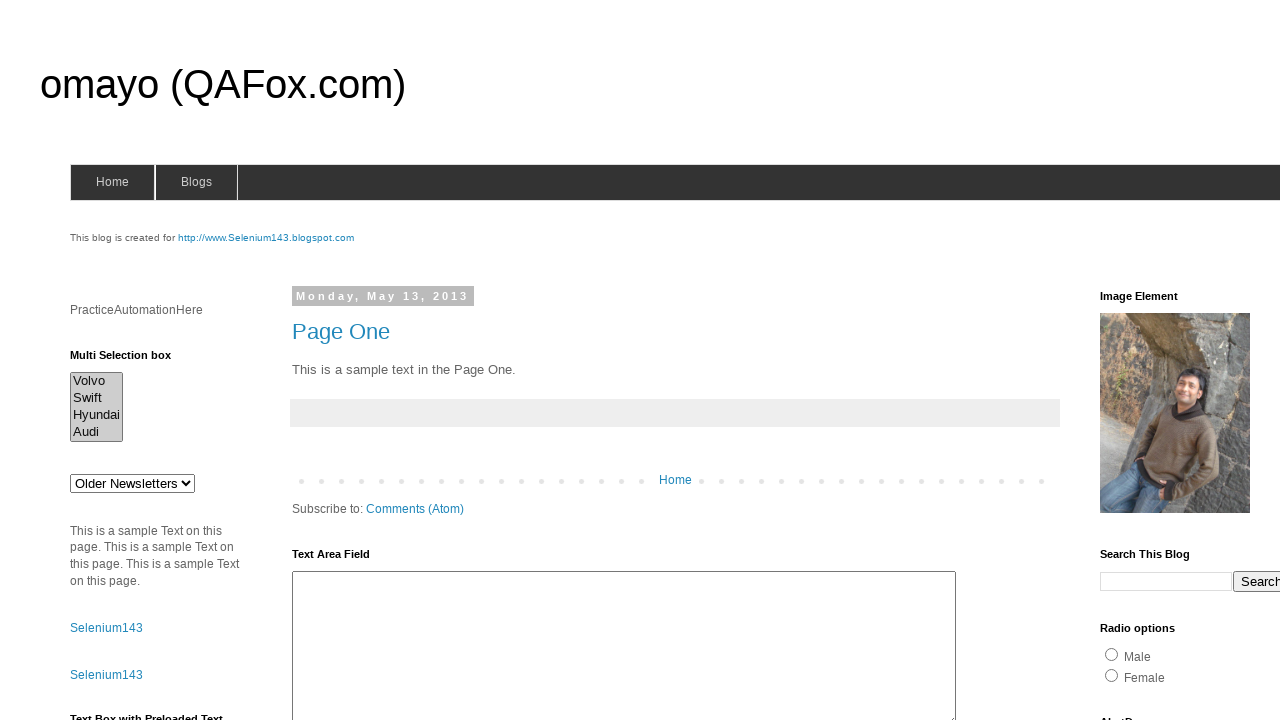

Deselected 'Hyundai' (index 2) by reselecting only 'Volvo', 'Swift', and 'Audi' on #multiselect1
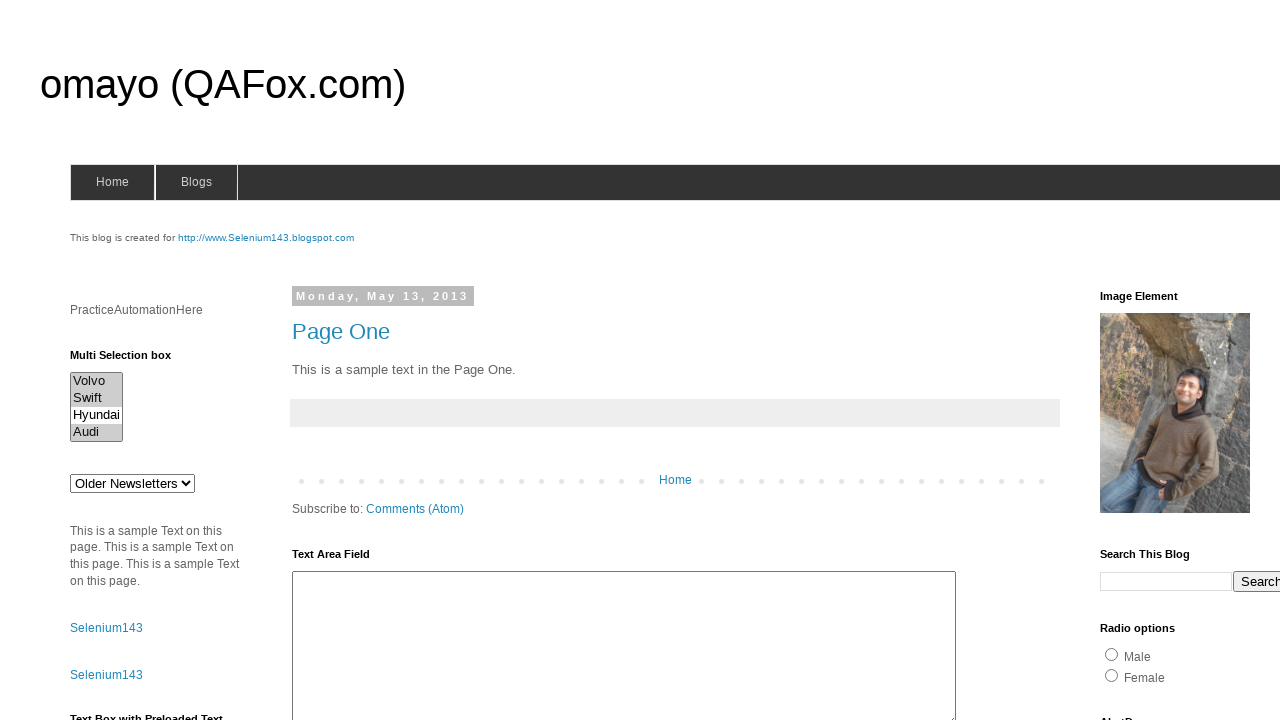

Waited for 2 seconds to observe the final state of multi-select dropdown
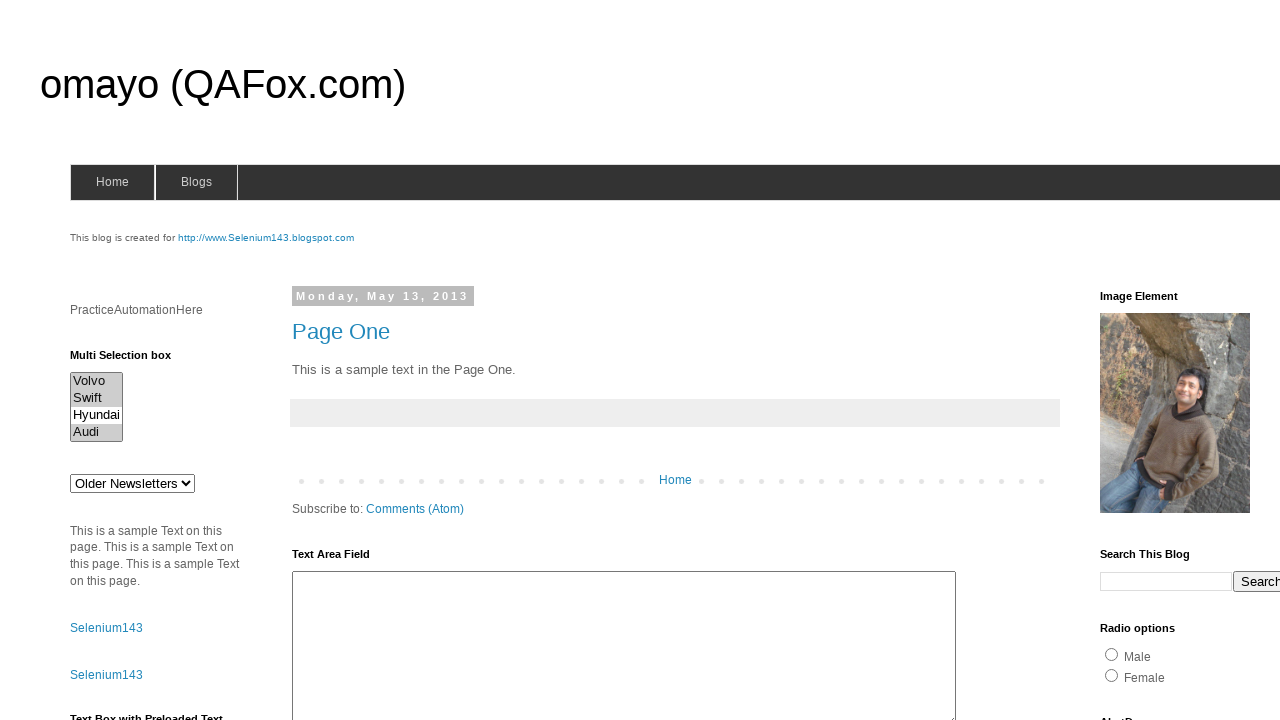

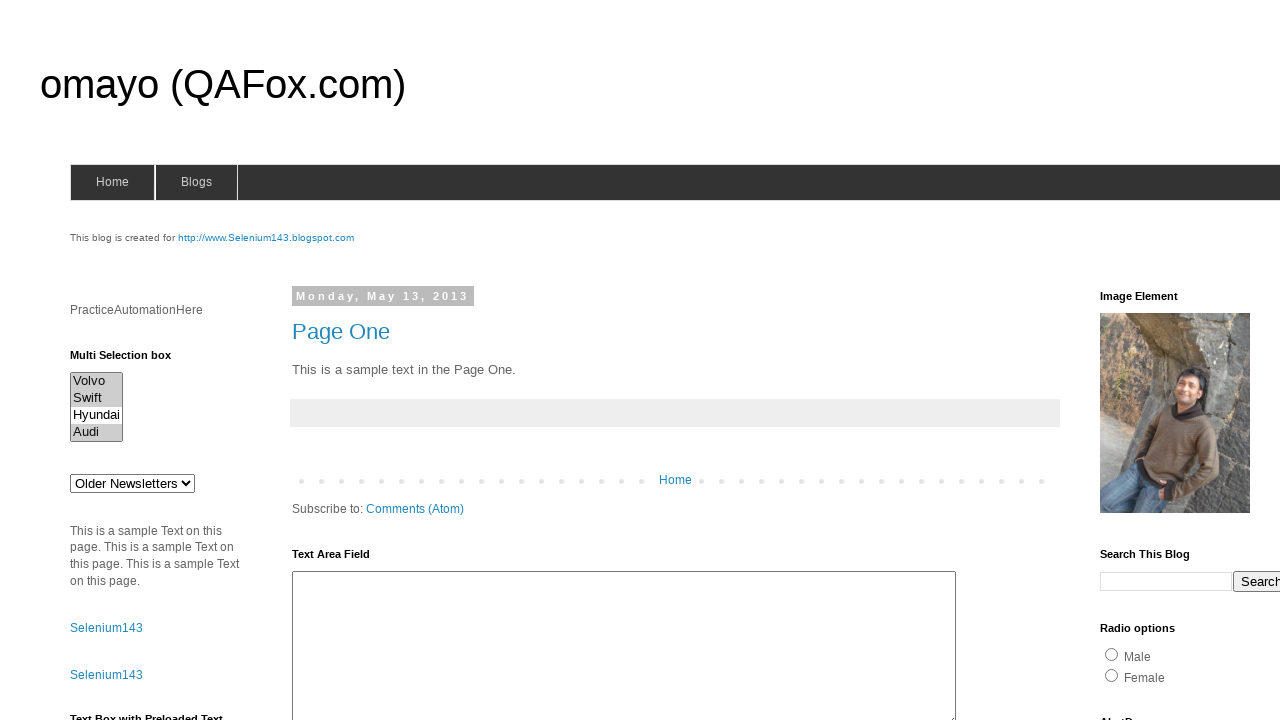